Tests adding todo items by filling the input field and pressing Enter, verifying items appear in the list

Starting URL: https://demo.playwright.dev/todomvc

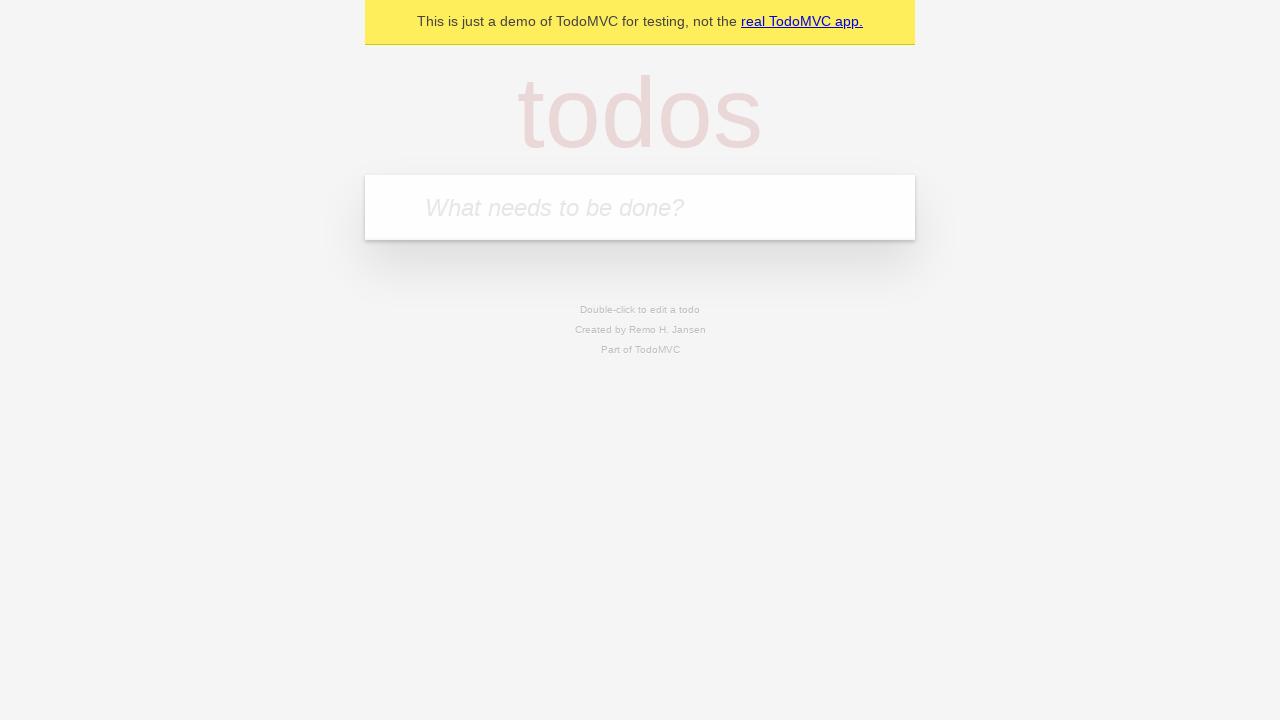

Filled todo input with 'buy some cheese' on internal:attr=[placeholder="What needs to be done?"i]
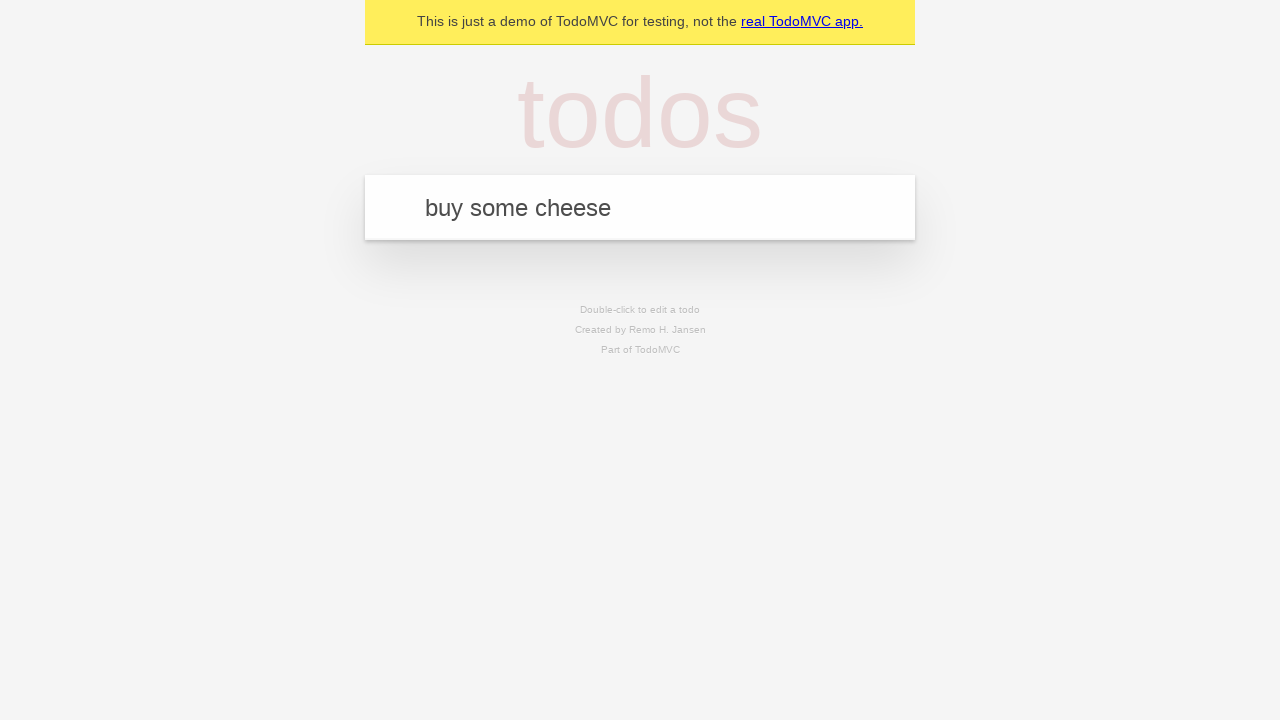

Pressed Enter to add first todo item on internal:attr=[placeholder="What needs to be done?"i]
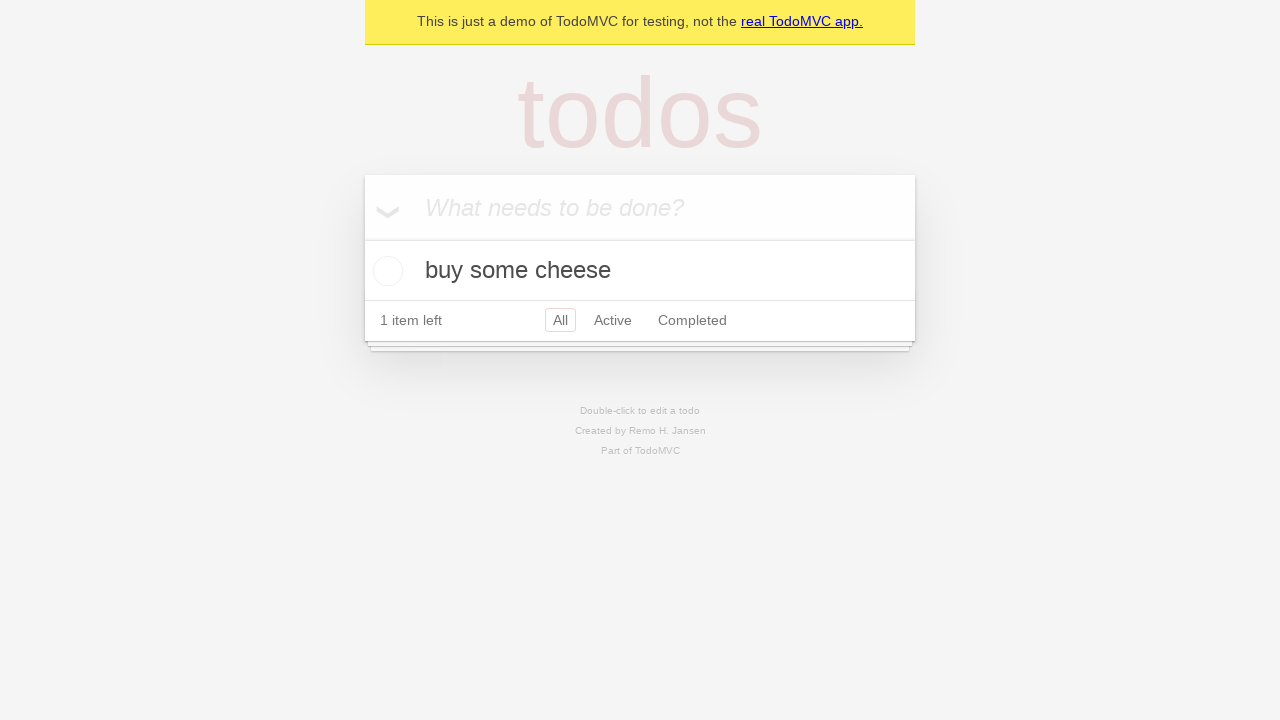

First todo item appeared in the list
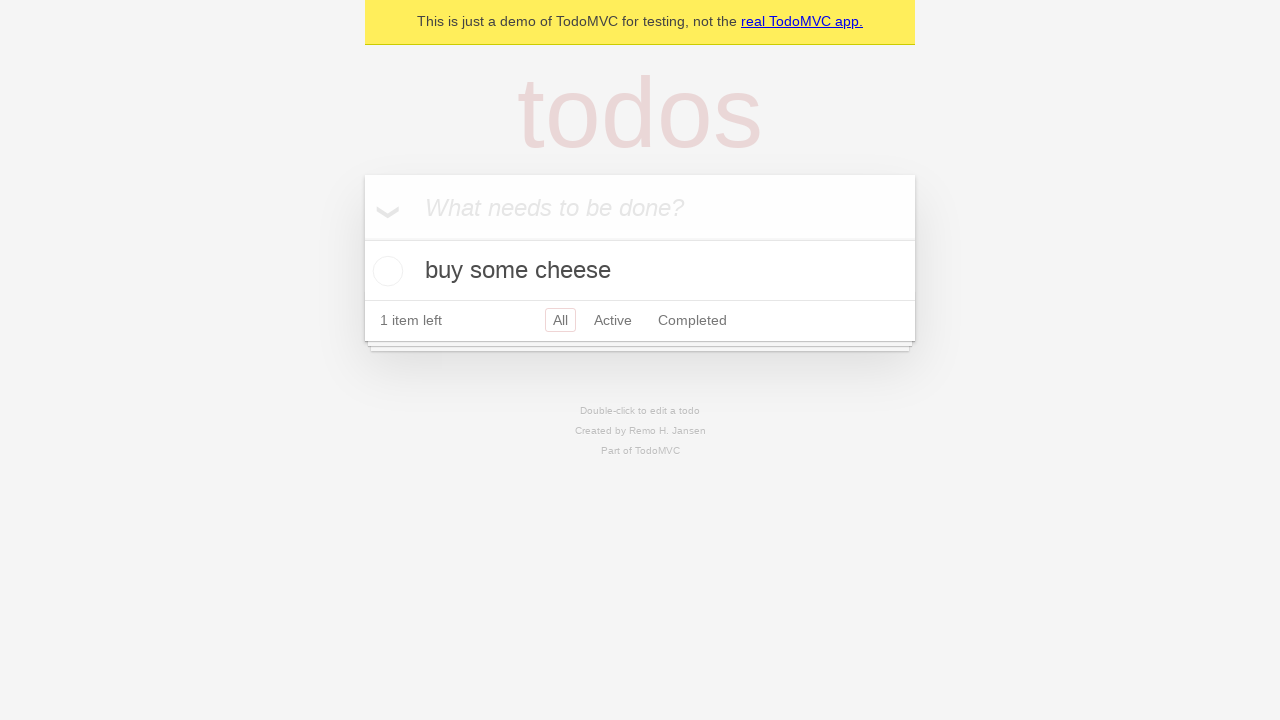

Filled todo input with 'feed the cat' on internal:attr=[placeholder="What needs to be done?"i]
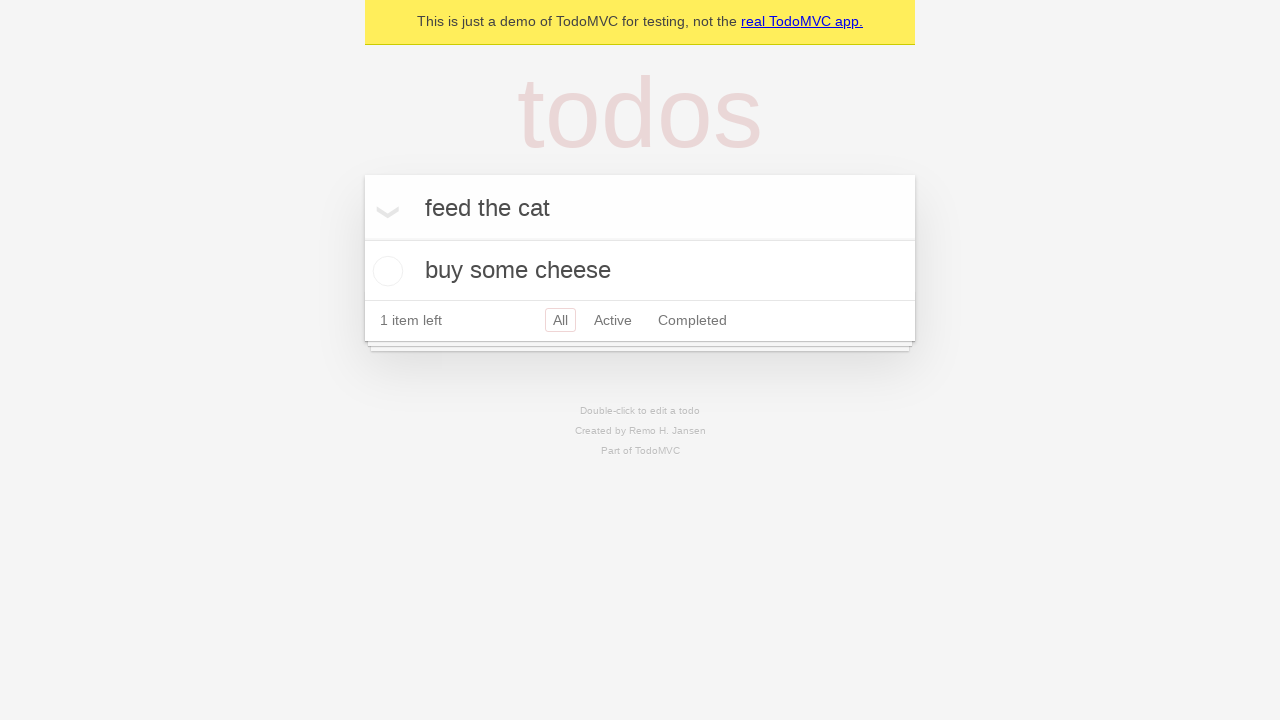

Pressed Enter to add second todo item on internal:attr=[placeholder="What needs to be done?"i]
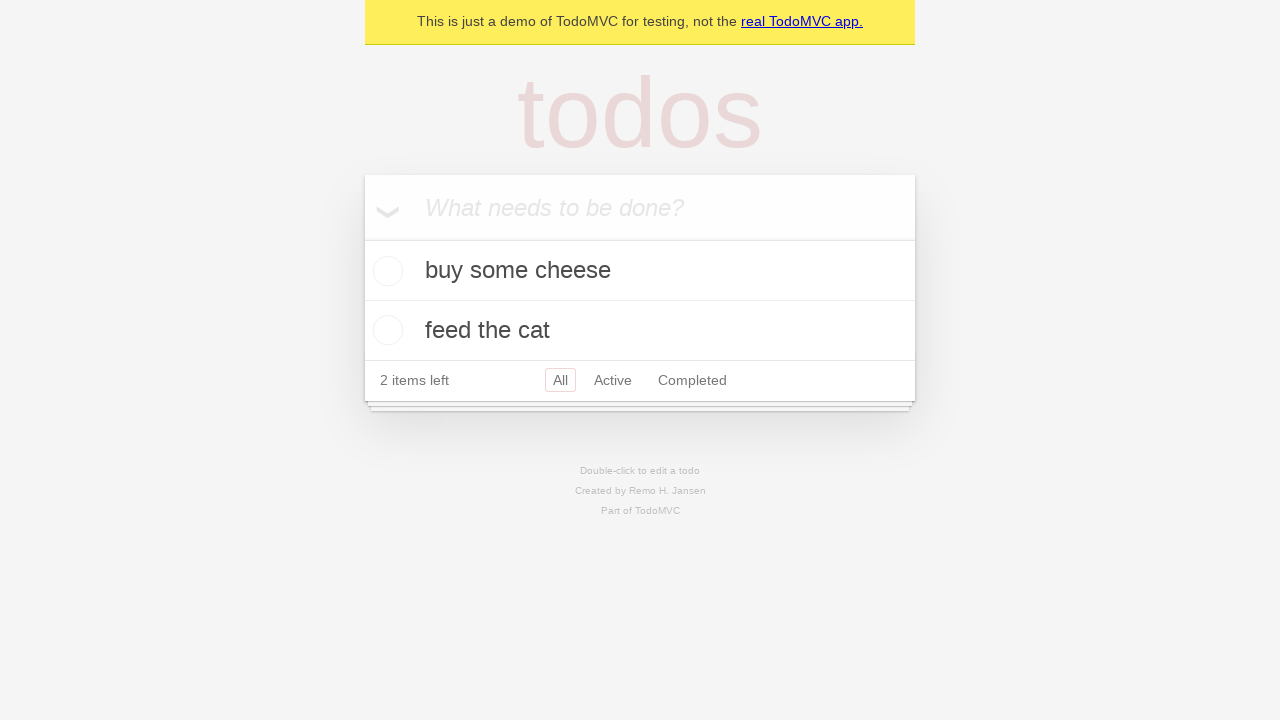

Second todo item appeared in the list, both todos now visible
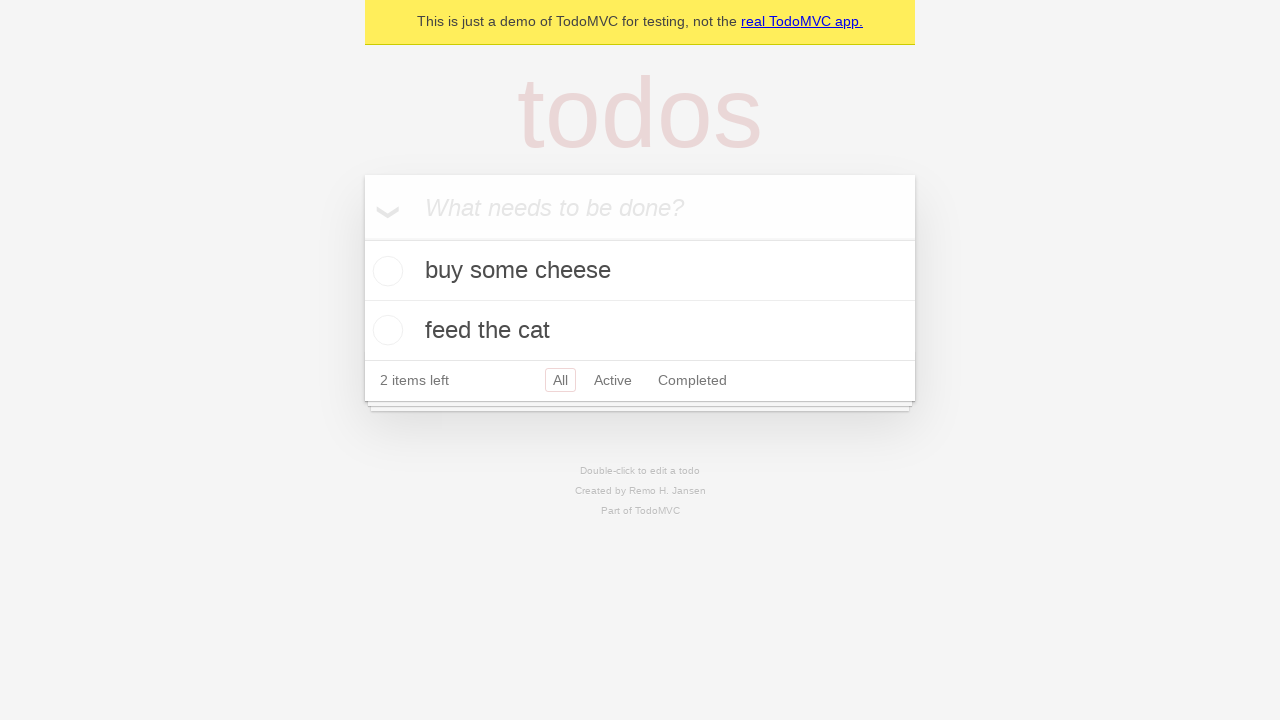

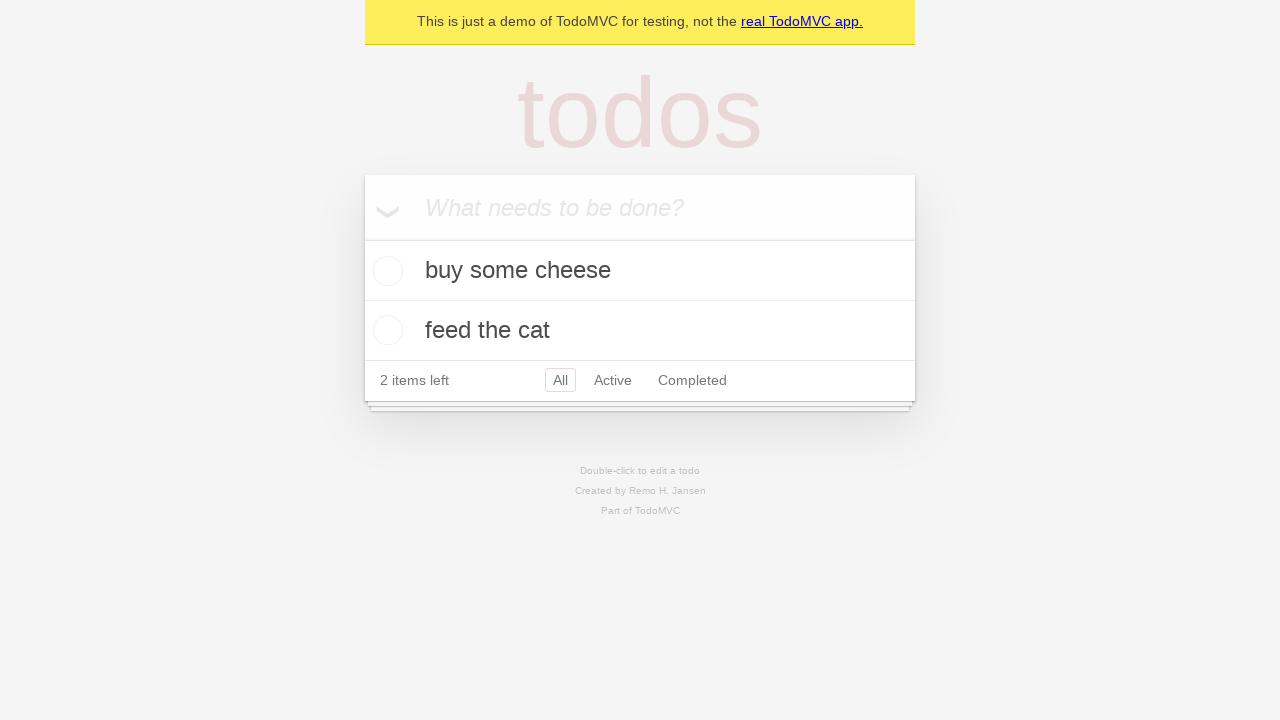